Tests checkbox functionality on the Heroku test app by navigating to the Checkboxes page, then checking and unchecking both checkboxes to verify toggle behavior.

Starting URL: https://the-internet.herokuapp.com/

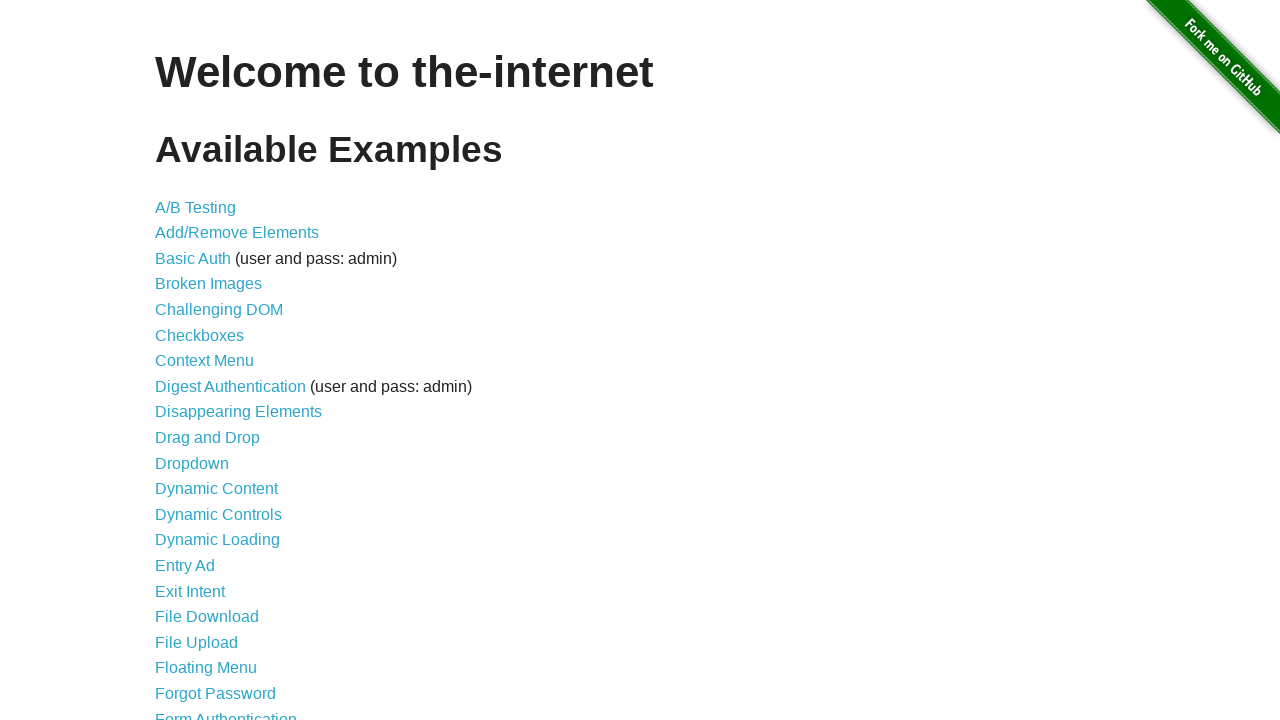

Landing page header is displayed
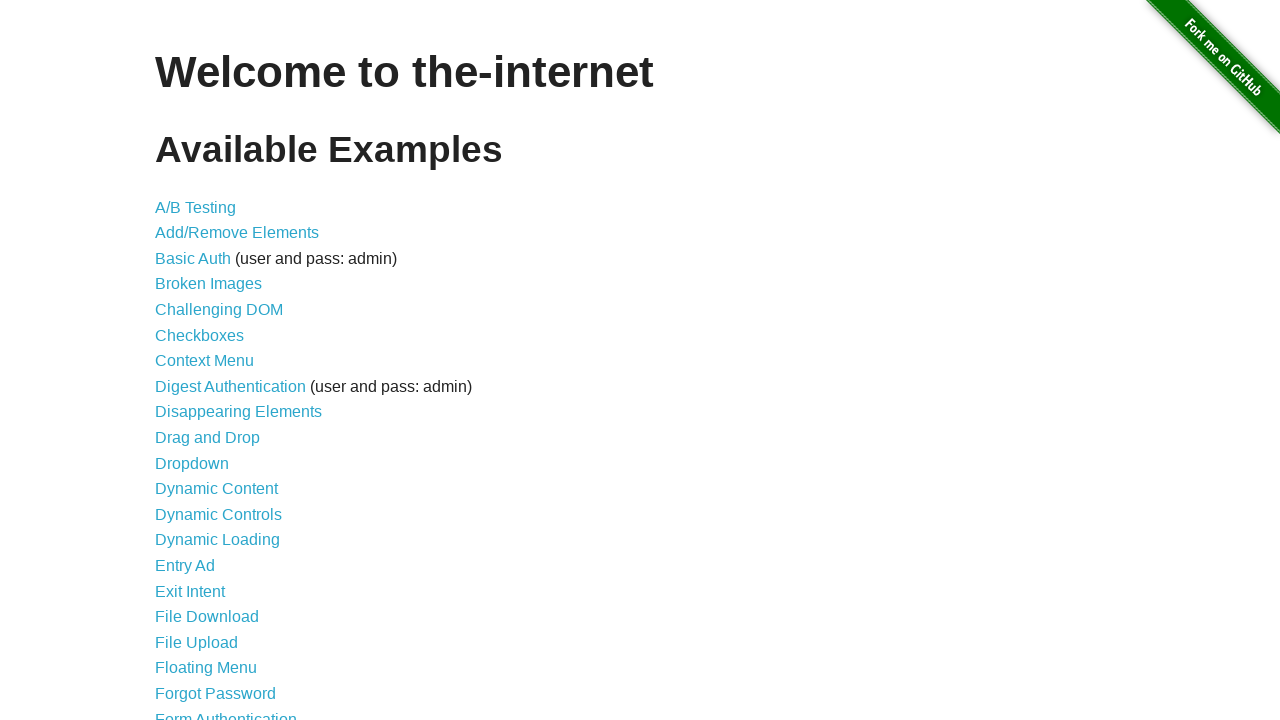

Clicked link to navigate to Checkboxes page at (200, 335) on a[href='/checkboxes']
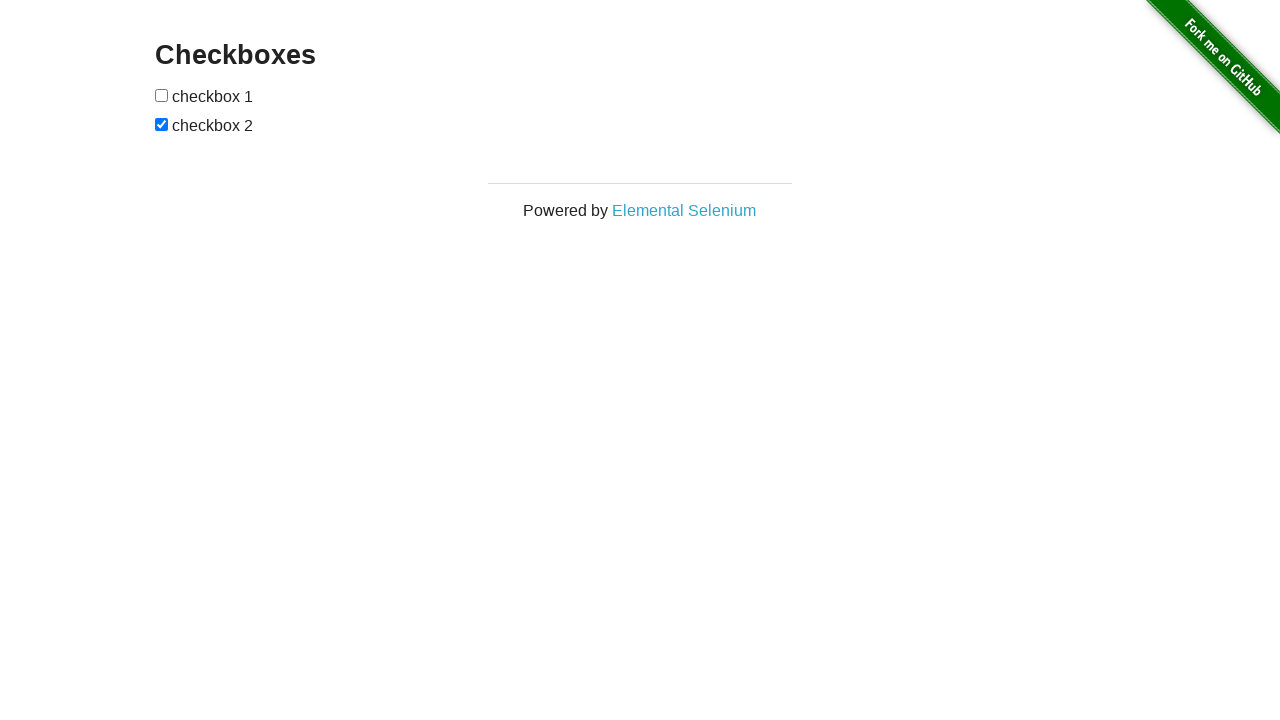

Checkboxes page loaded successfully
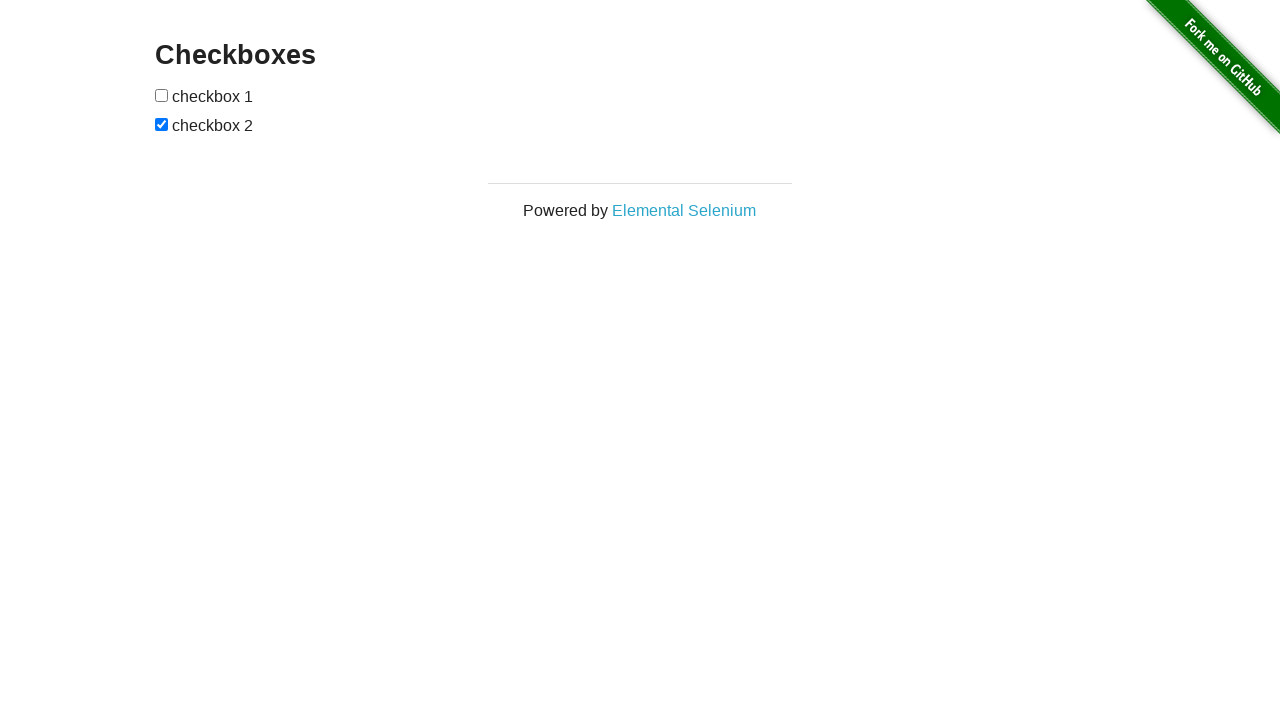

Located first checkbox element
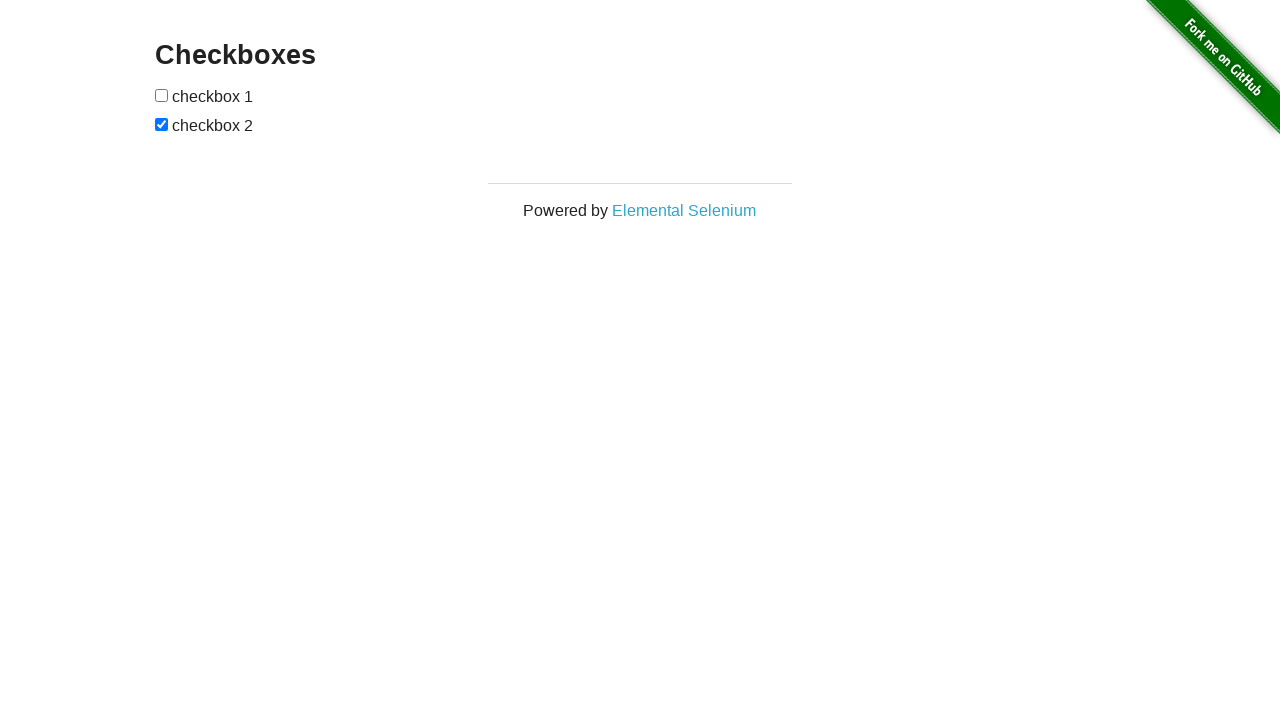

Located second checkbox element
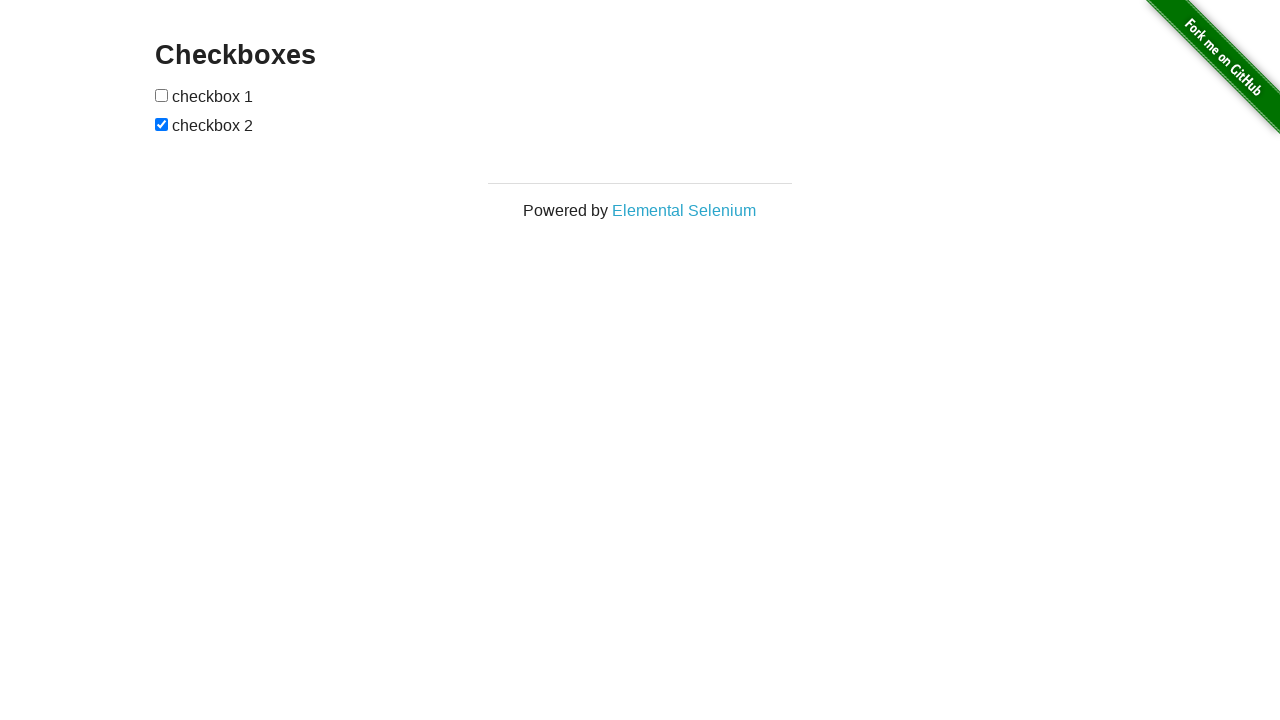

Checked checkbox 1 at (162, 95) on #checkboxes input[type='checkbox'] >> nth=0
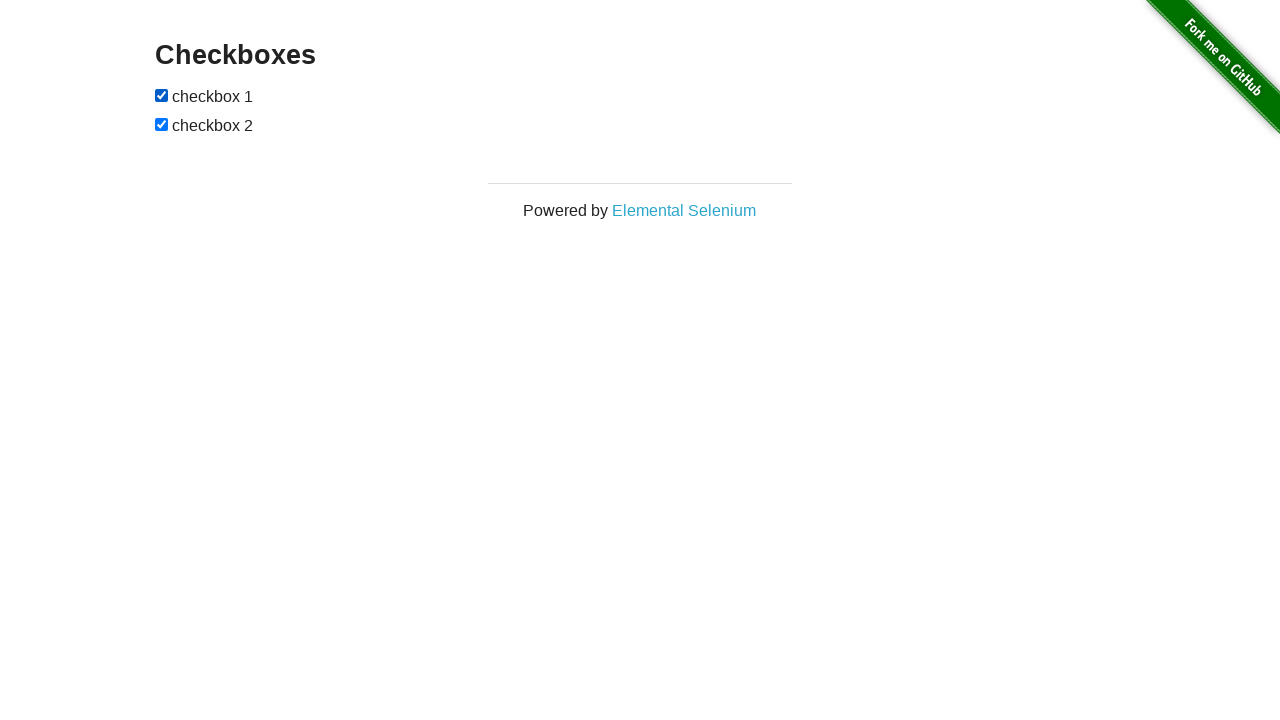

Unchecked checkbox 1 at (162, 95) on #checkboxes input[type='checkbox'] >> nth=0
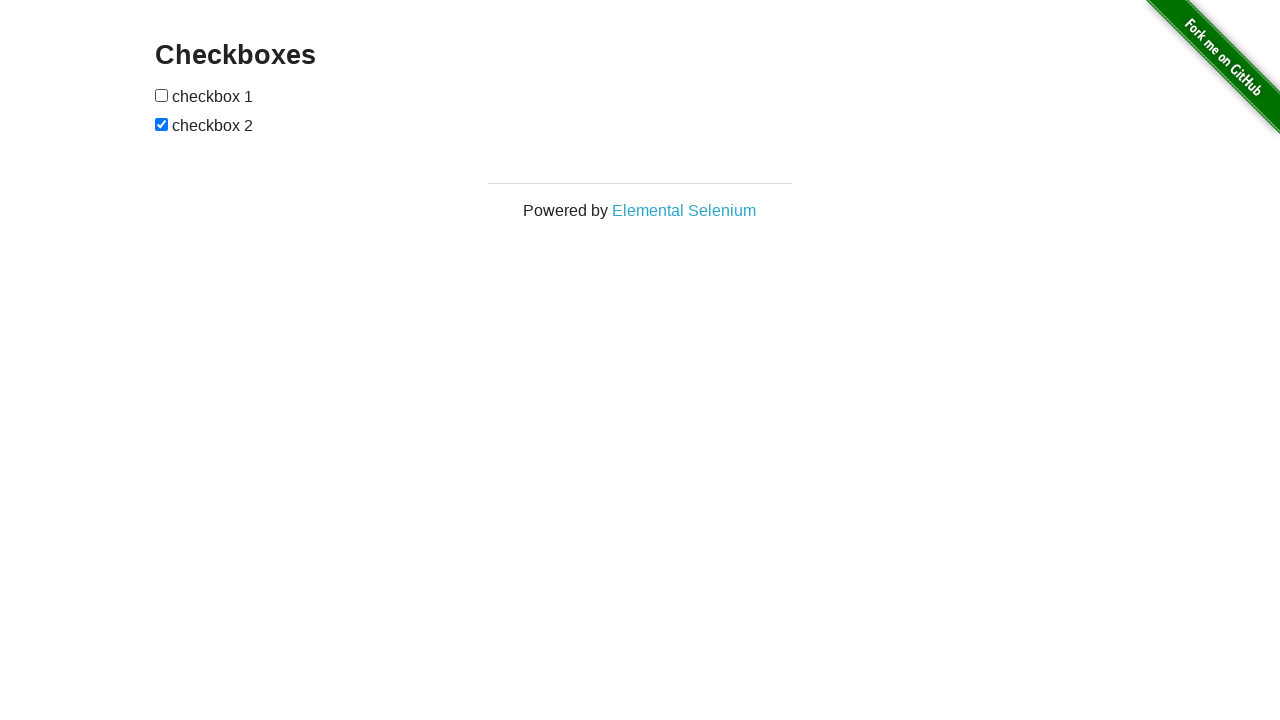

Unchecked checkbox 2 at (162, 124) on #checkboxes input[type='checkbox'] >> nth=1
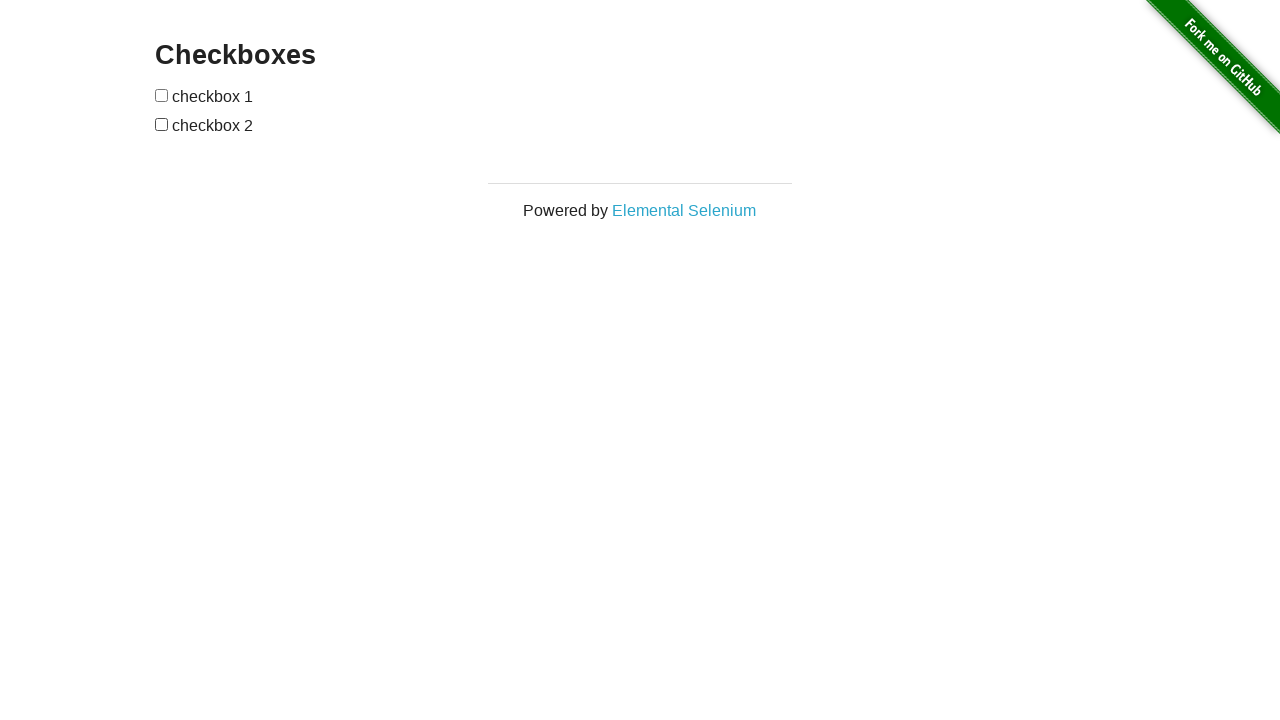

Checked checkbox 2 at (162, 124) on #checkboxes input[type='checkbox'] >> nth=1
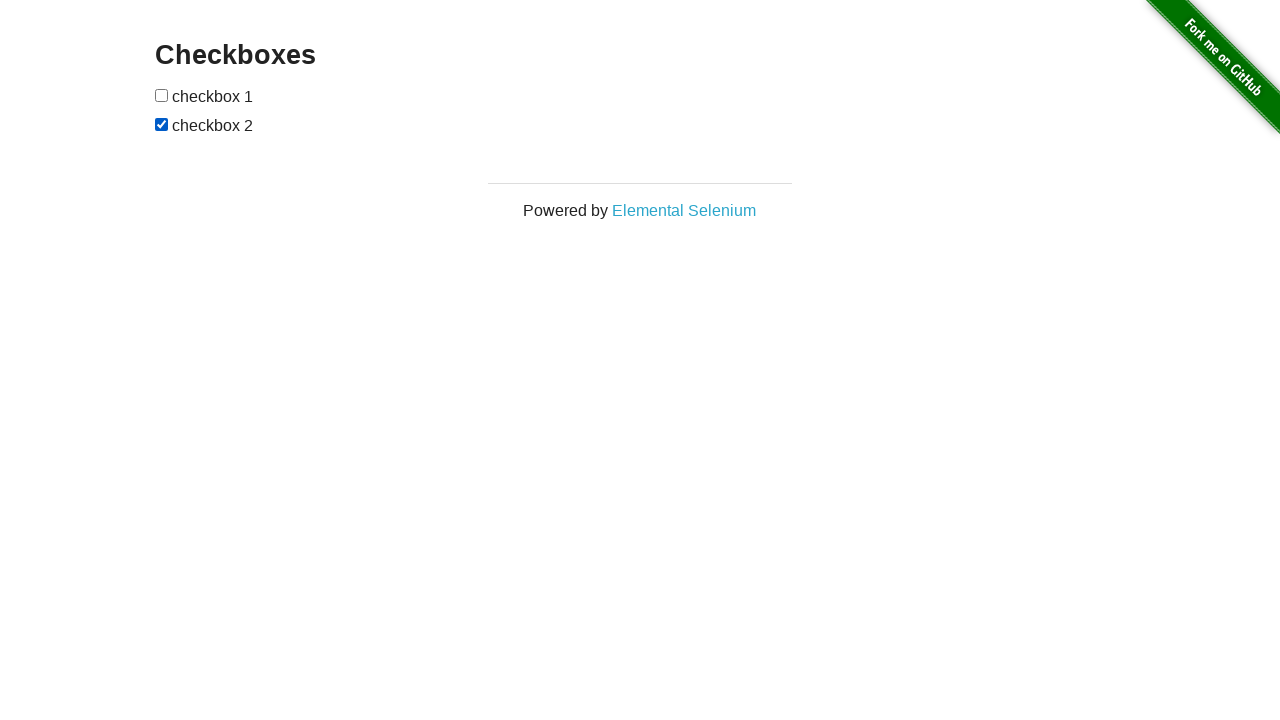

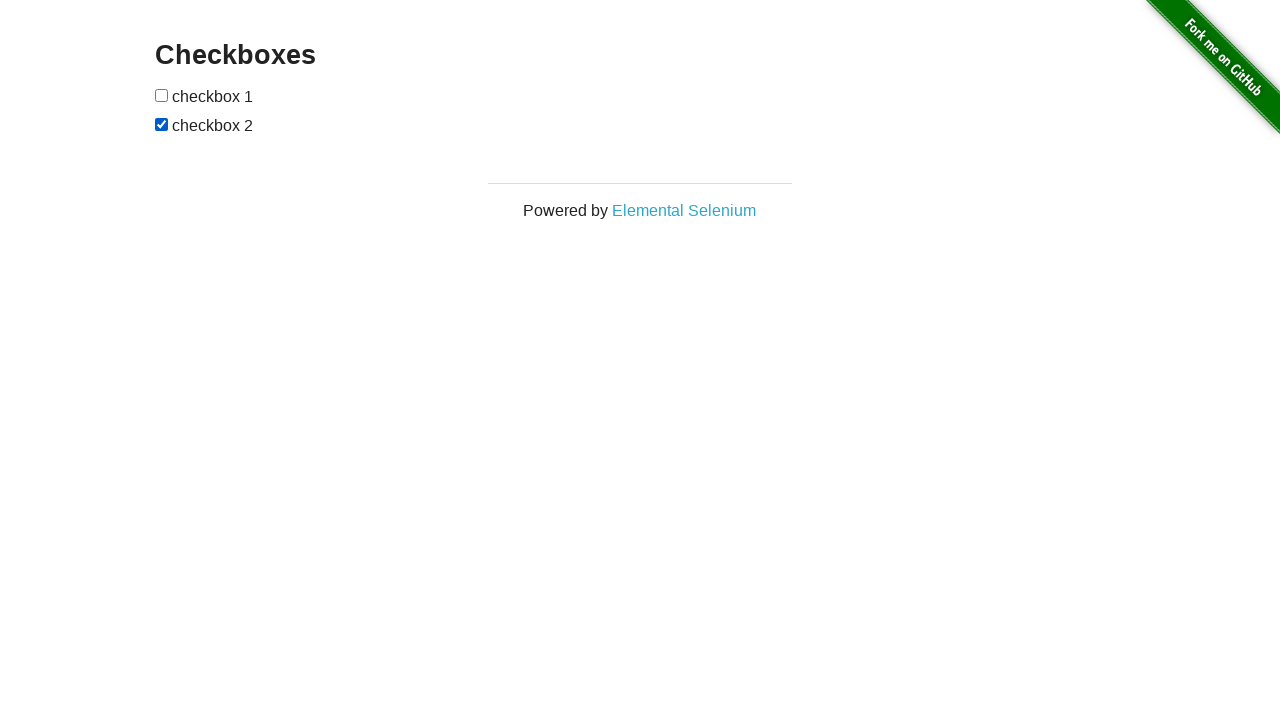